Tests adding two elements, deleting one, and verifying one element remains

Starting URL: https://the-internet.herokuapp.com/add_remove_elements/

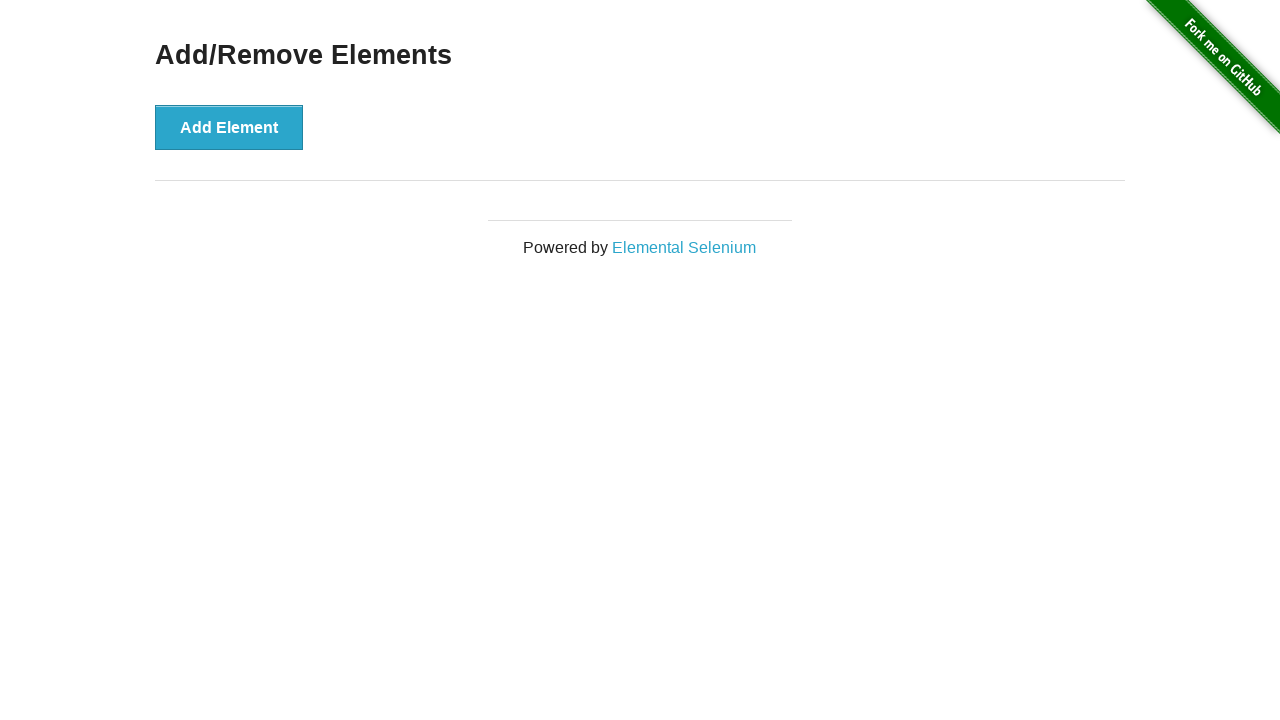

Clicked Add Element button (first time) at (229, 127) on xpath=//button[text()='Add Element']
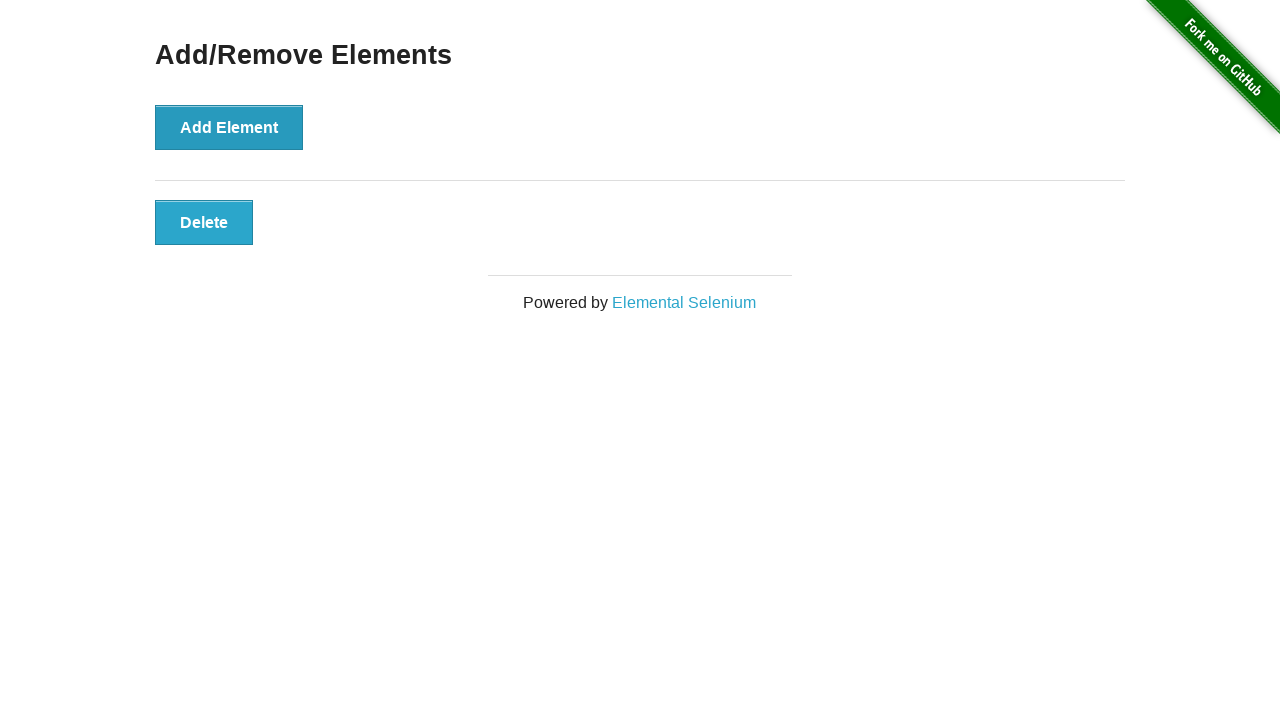

Clicked Add Element button (second time) at (229, 127) on xpath=//button[text()='Add Element']
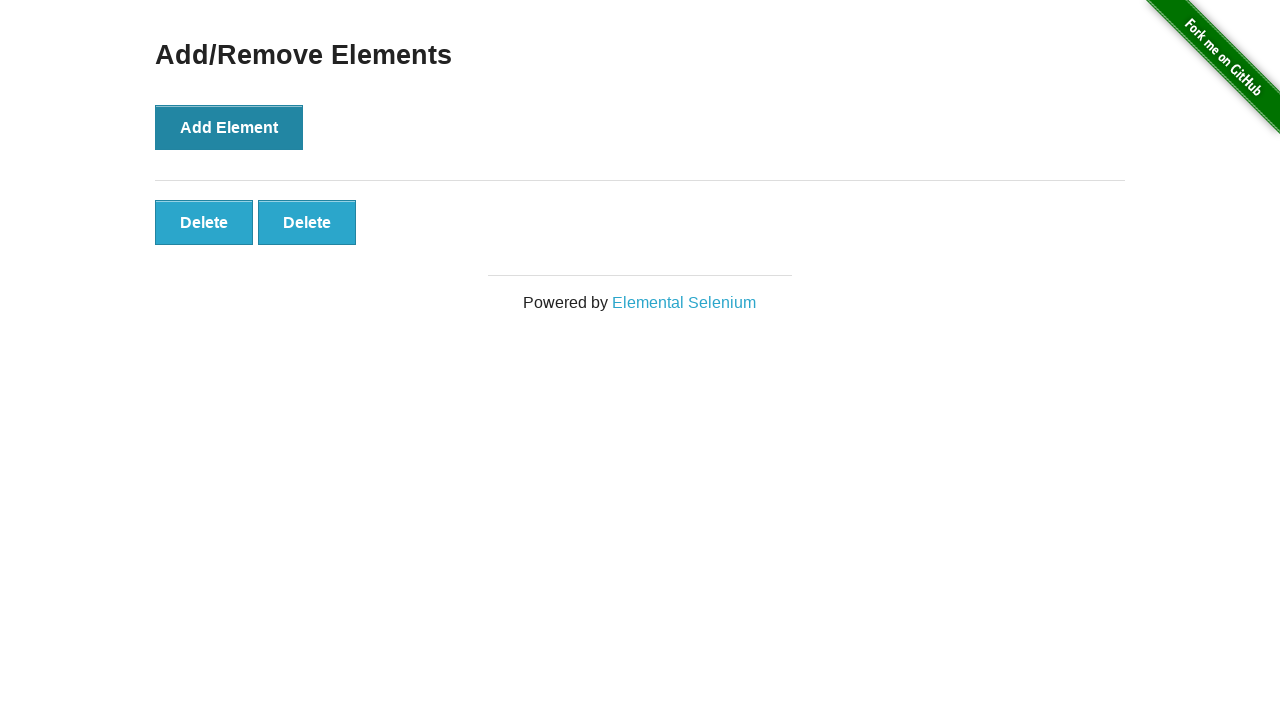

Typed 'Delete' into first delete button on xpath=//button[text()='Delete']
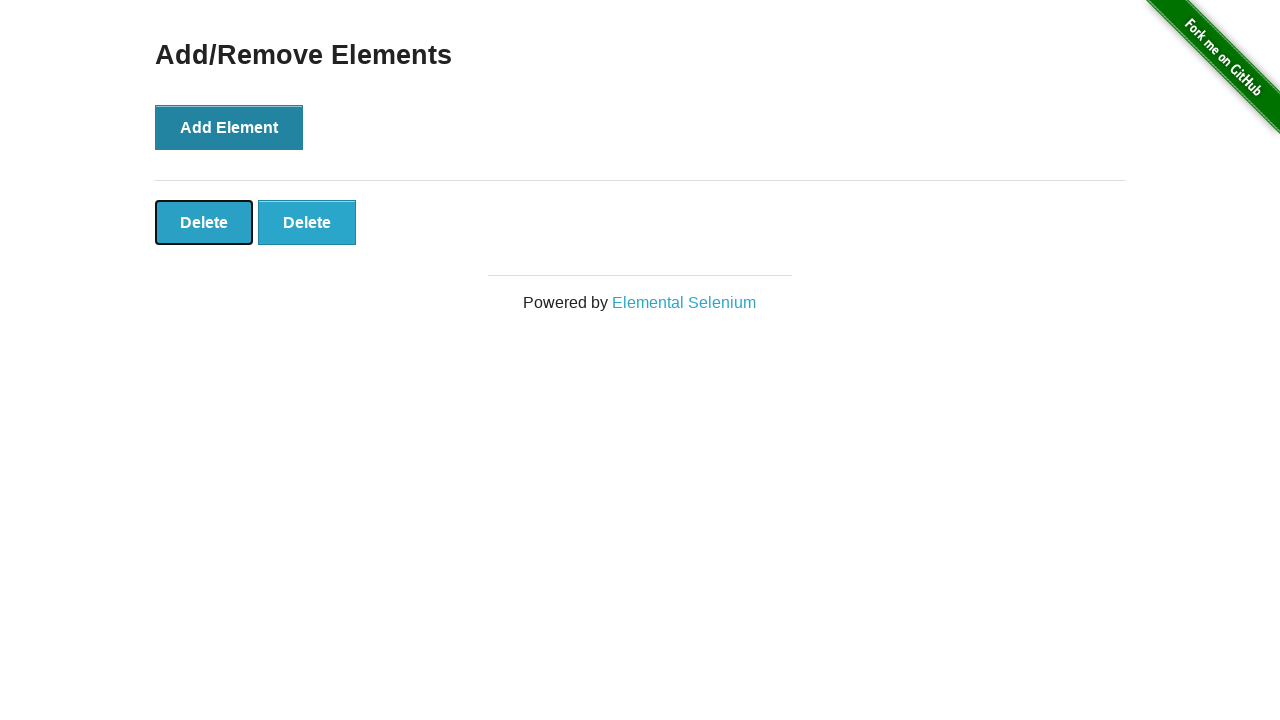

Typed 'Delete' into second delete button on xpath=(//button[text()='Delete'])[2]
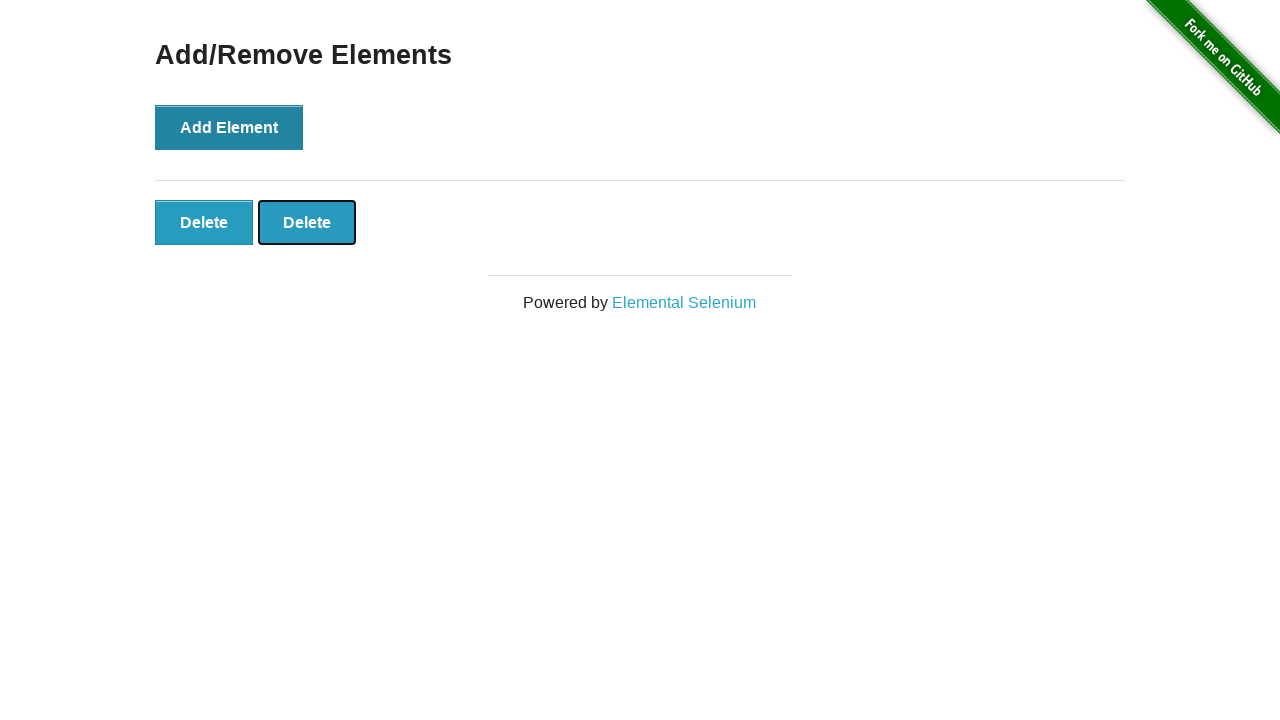

Clicked first Delete button to remove one element at (204, 222) on xpath=//button[text()='Delete']
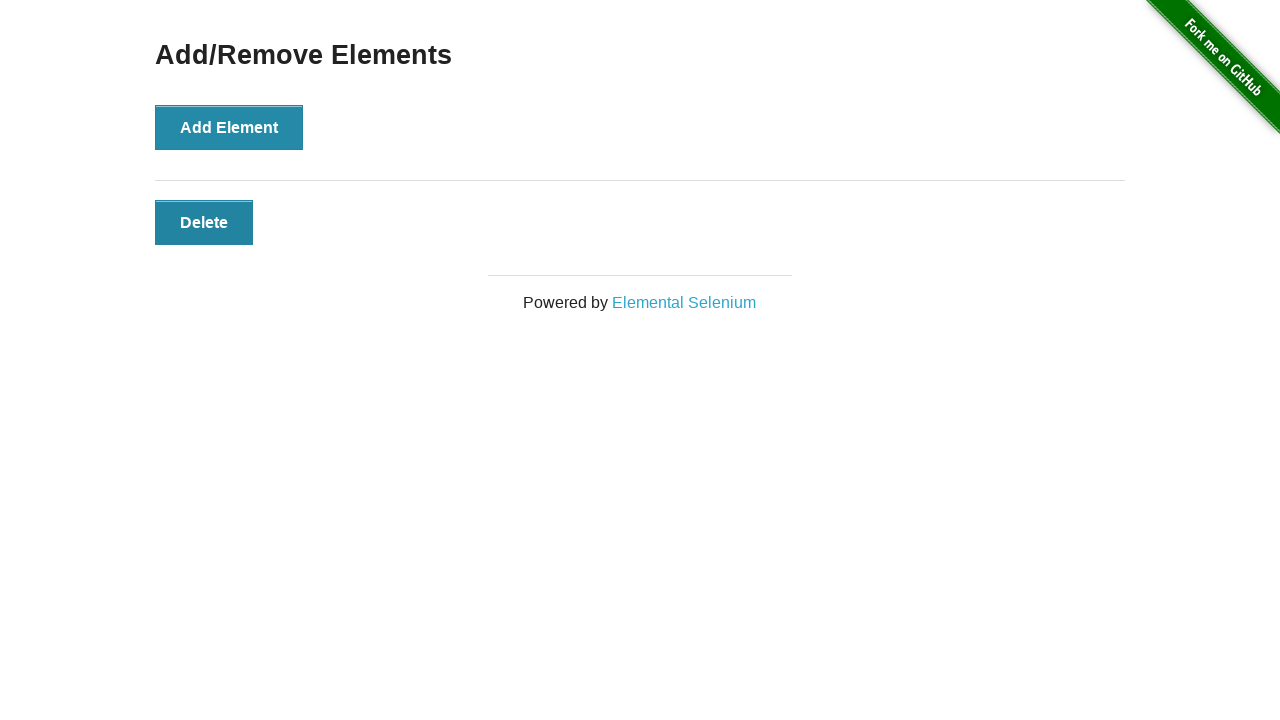

Located all remaining added elements
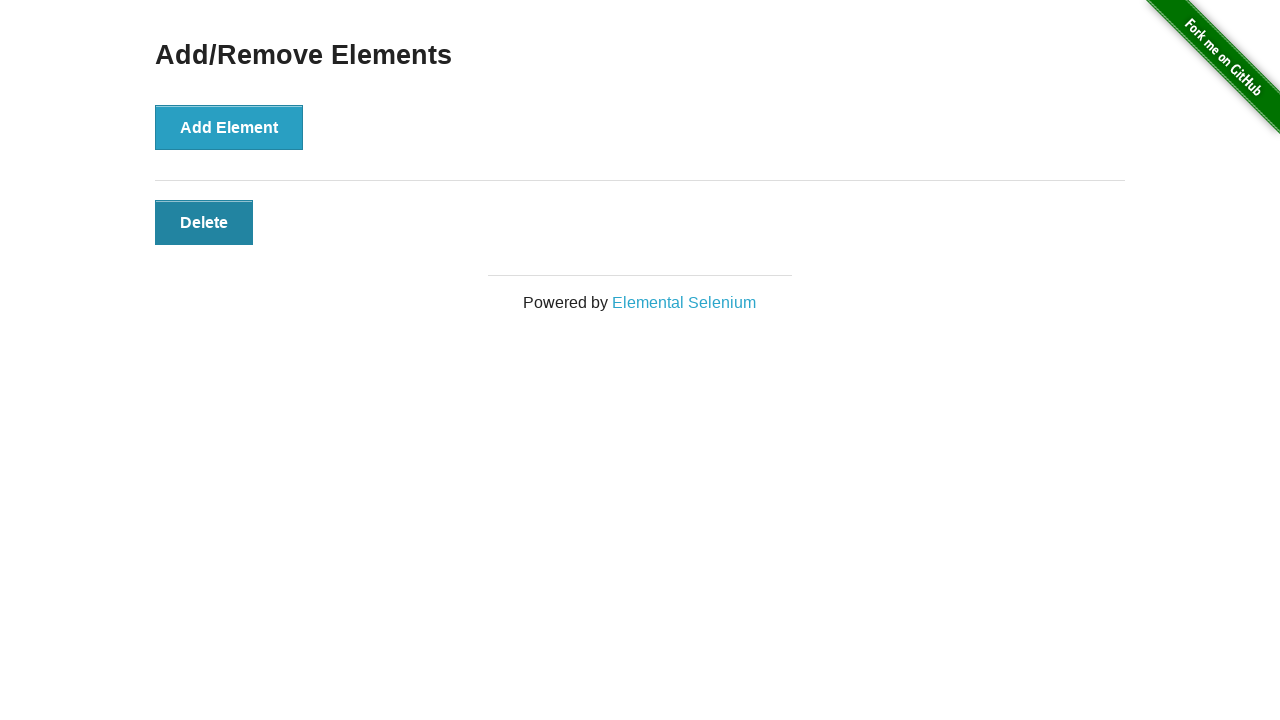

Verified that exactly one element remains after deletion
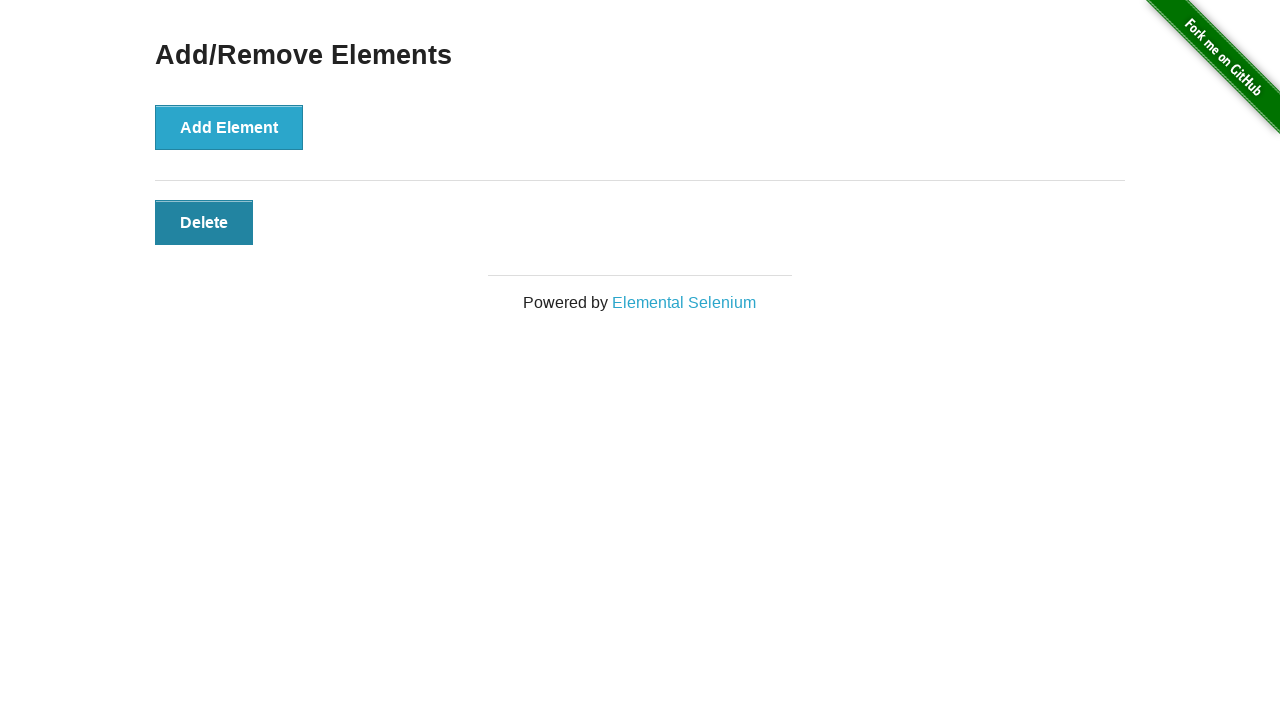

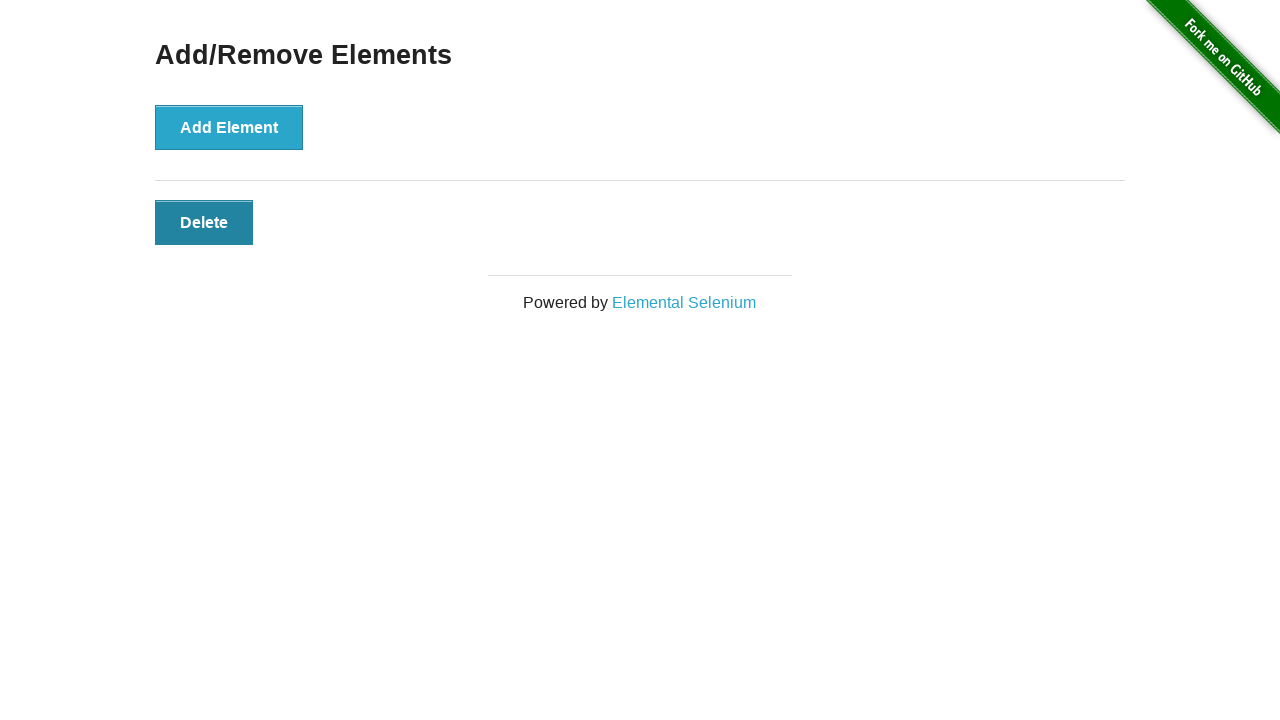